Navigates to a Next.js authentication demo page and checks for the presence of logged-in or logged-out UI components to verify the page state.

Starting URL: https://next-auth-implementation-phi.vercel.app/

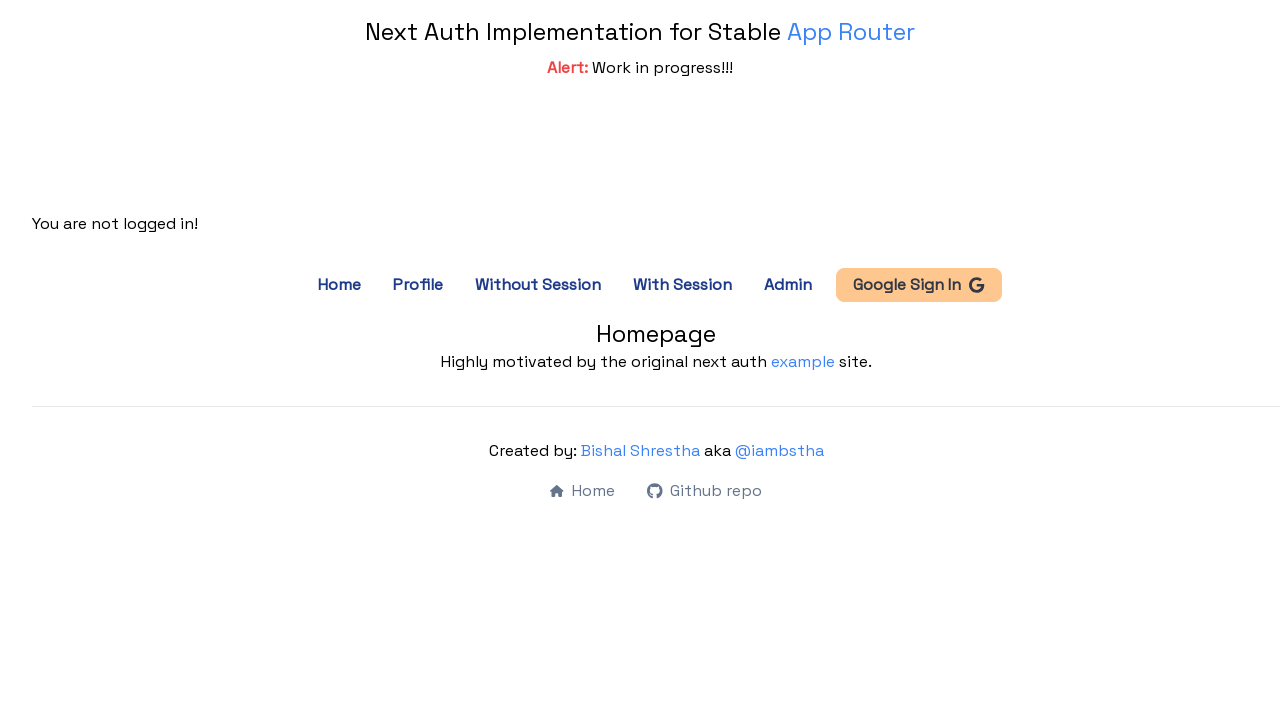

Navigated to Next.js authentication demo page
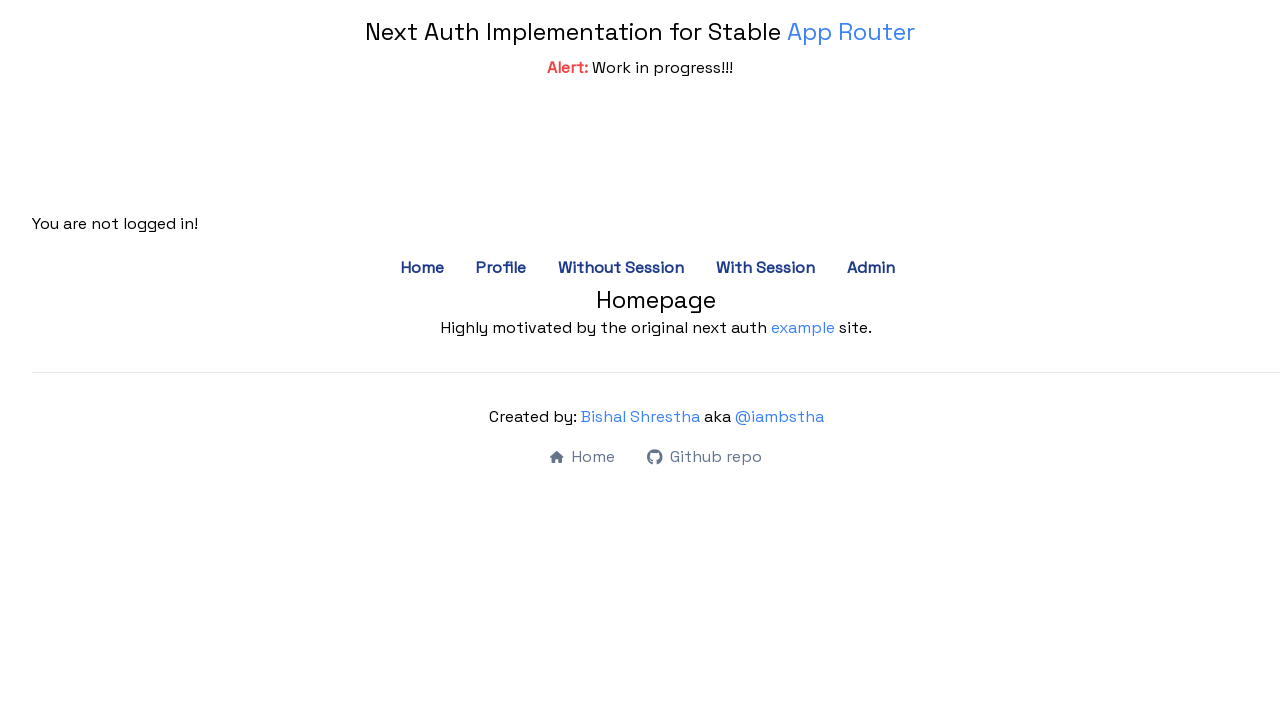

Logged-in UI component not found
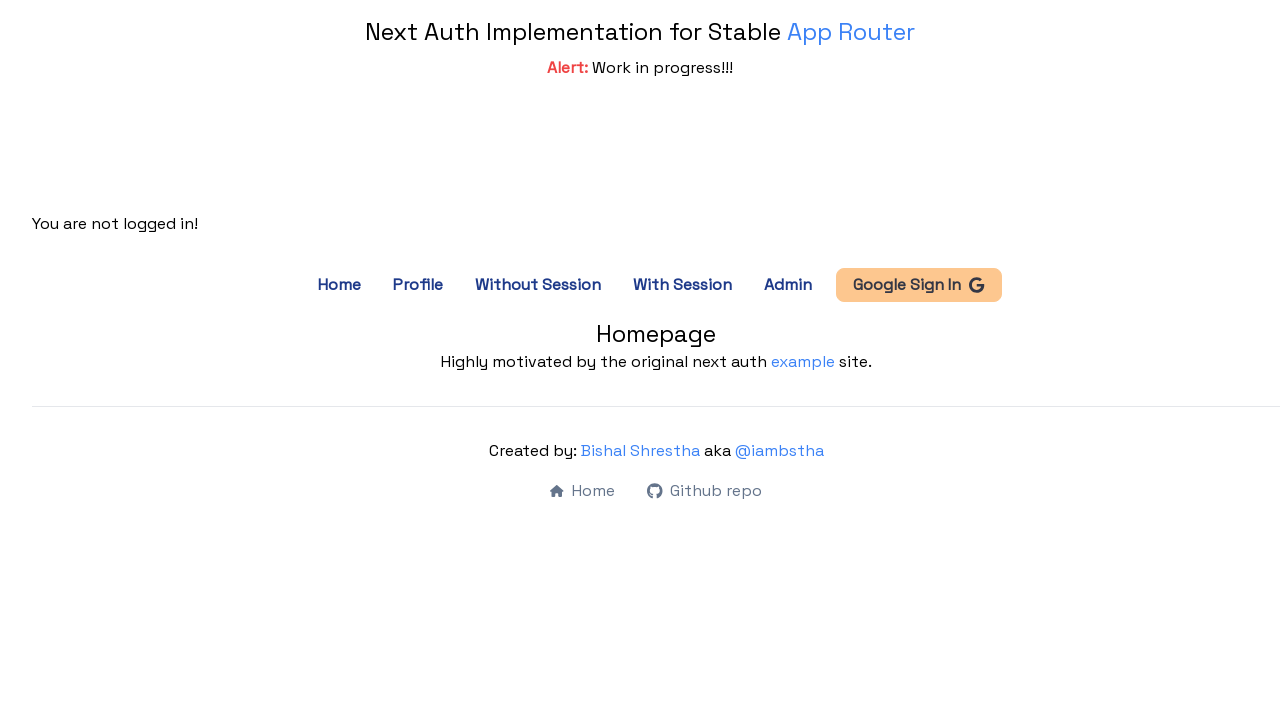

Found logged-out UI component
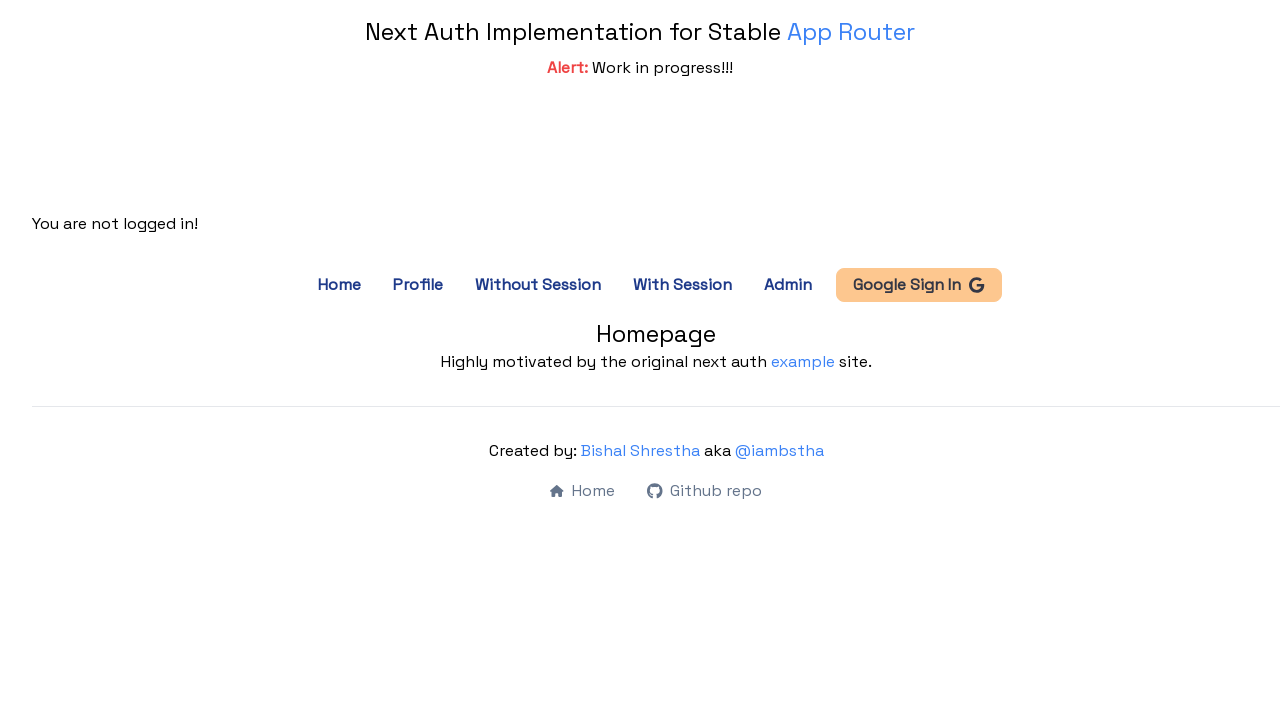

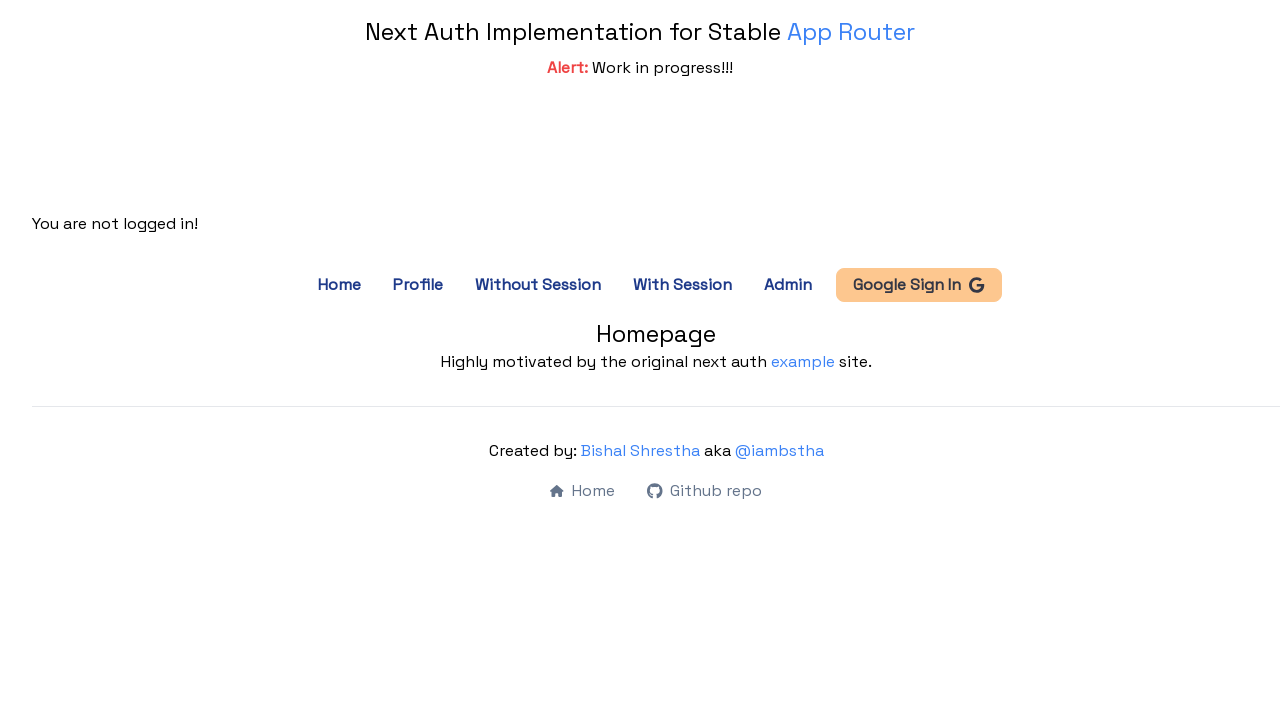